Tests a simple form by filling in first name, last name, city, and country fields, then clicking the submit button.

Starting URL: http://suninjuly.github.io/simple_form_find_task.html

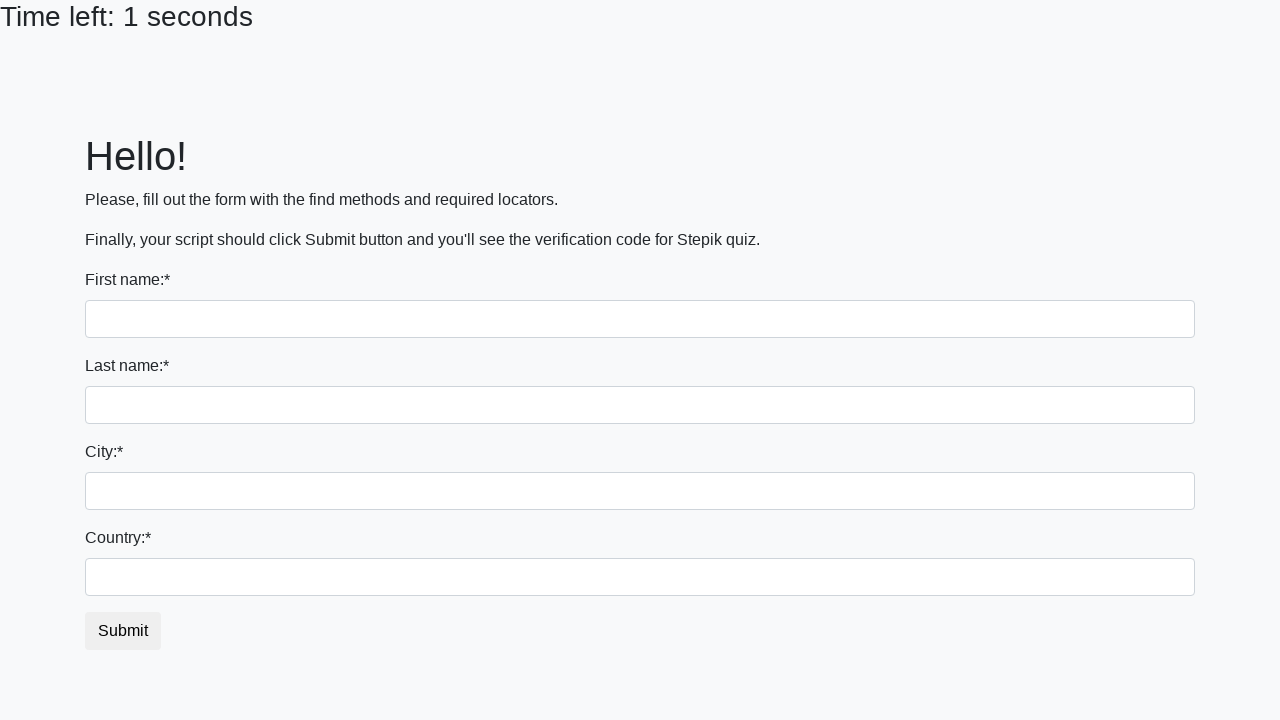

Filled first name field with 'Ivan' on div:nth-child(1) > input
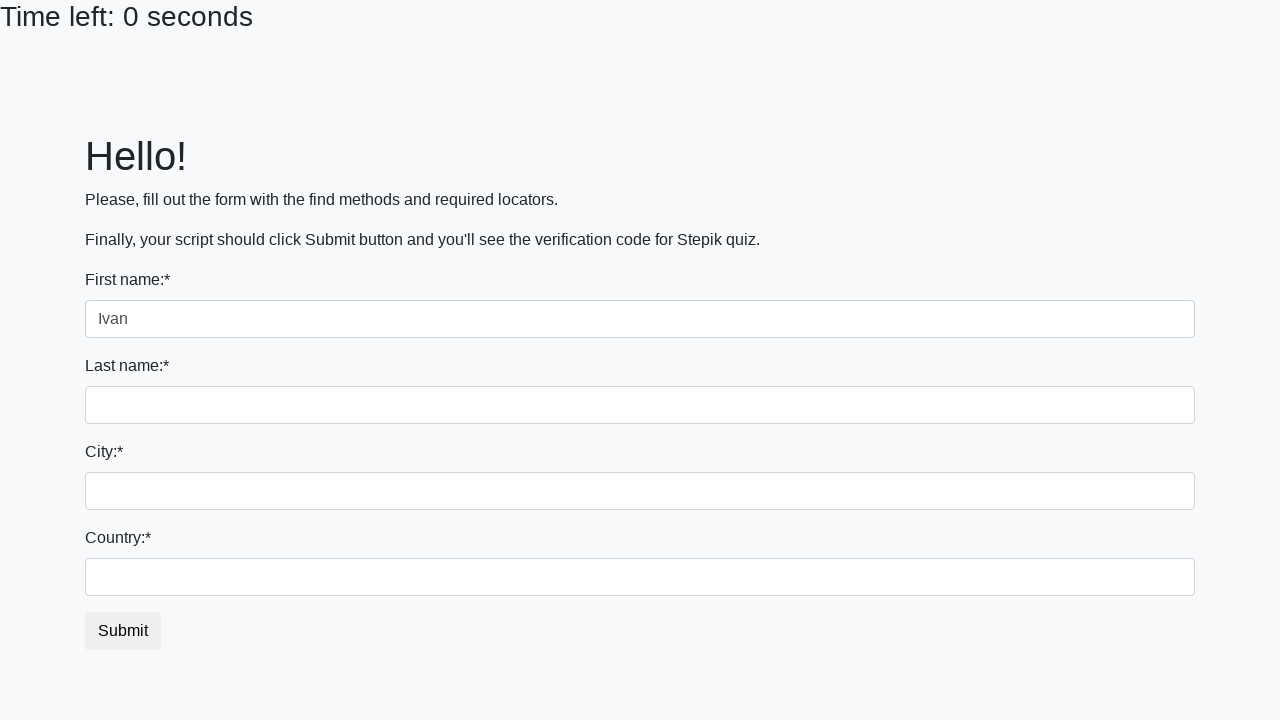

Filled last name field with 'Petrov' on input[name='last_name']
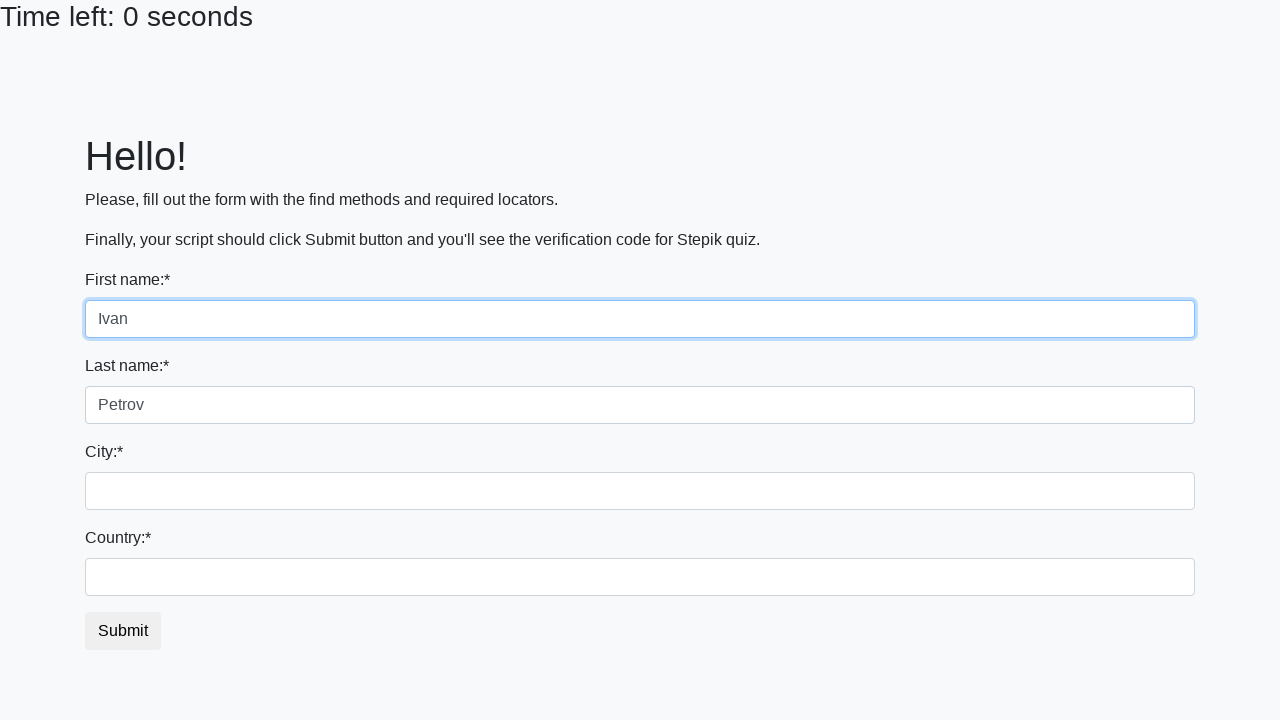

Filled city field with 'Smolensk' on .form-control.city
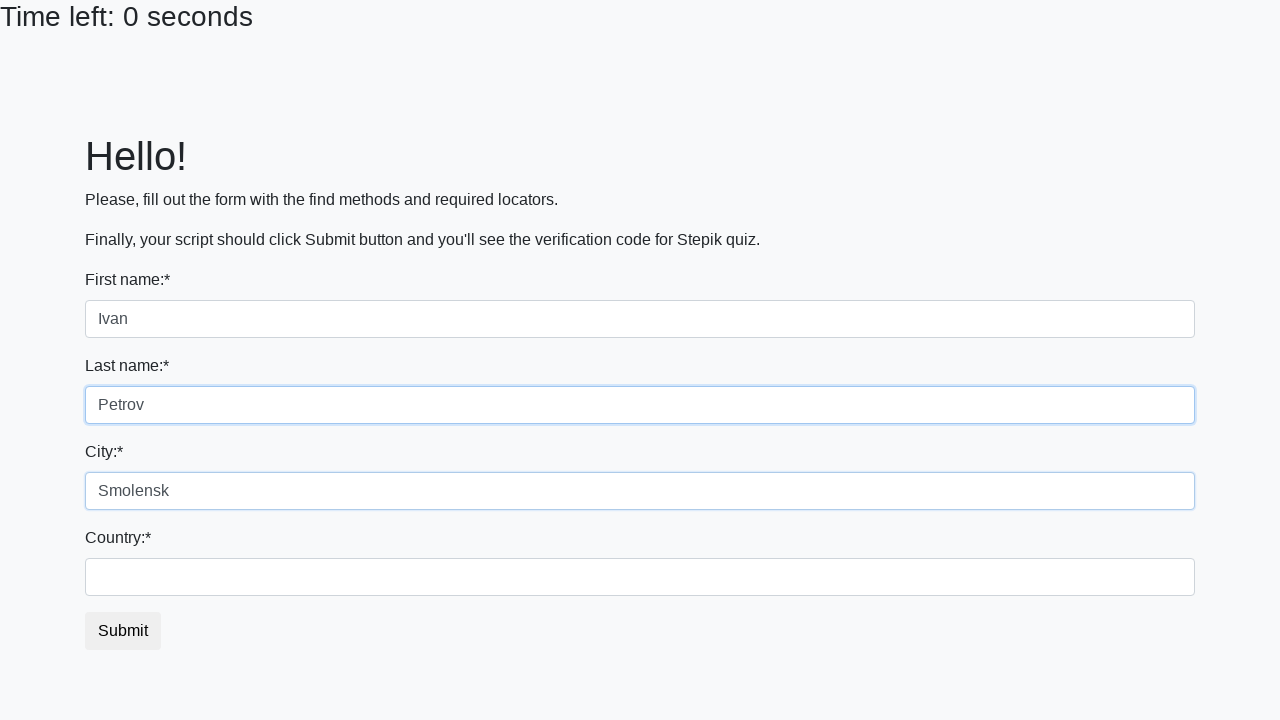

Filled country field with 'Russia' on #country
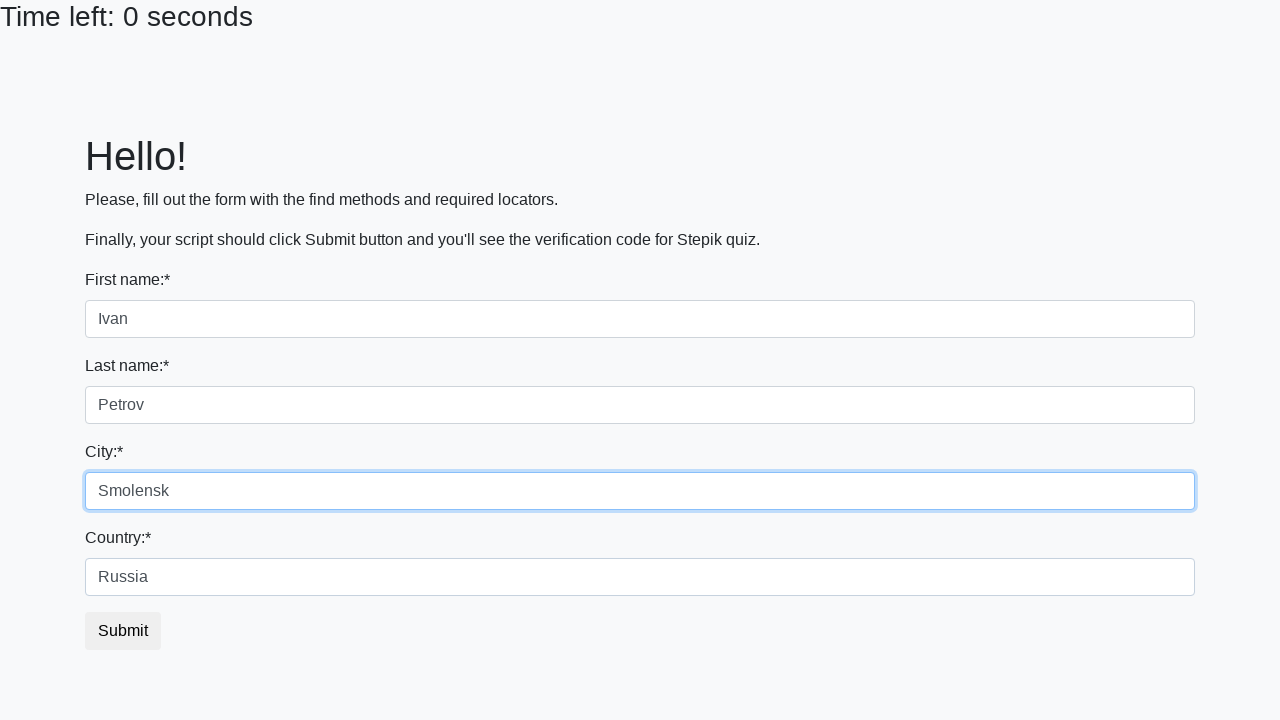

Clicked submit button to submit the form at (123, 631) on button.btn
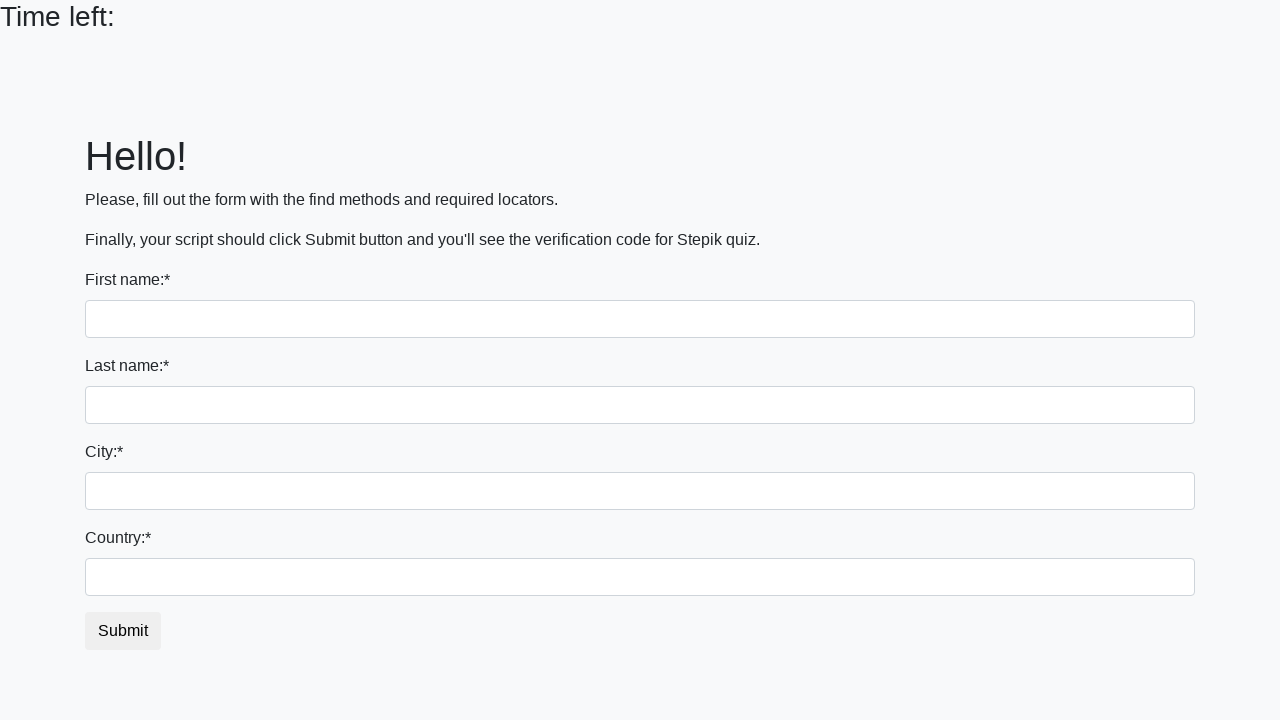

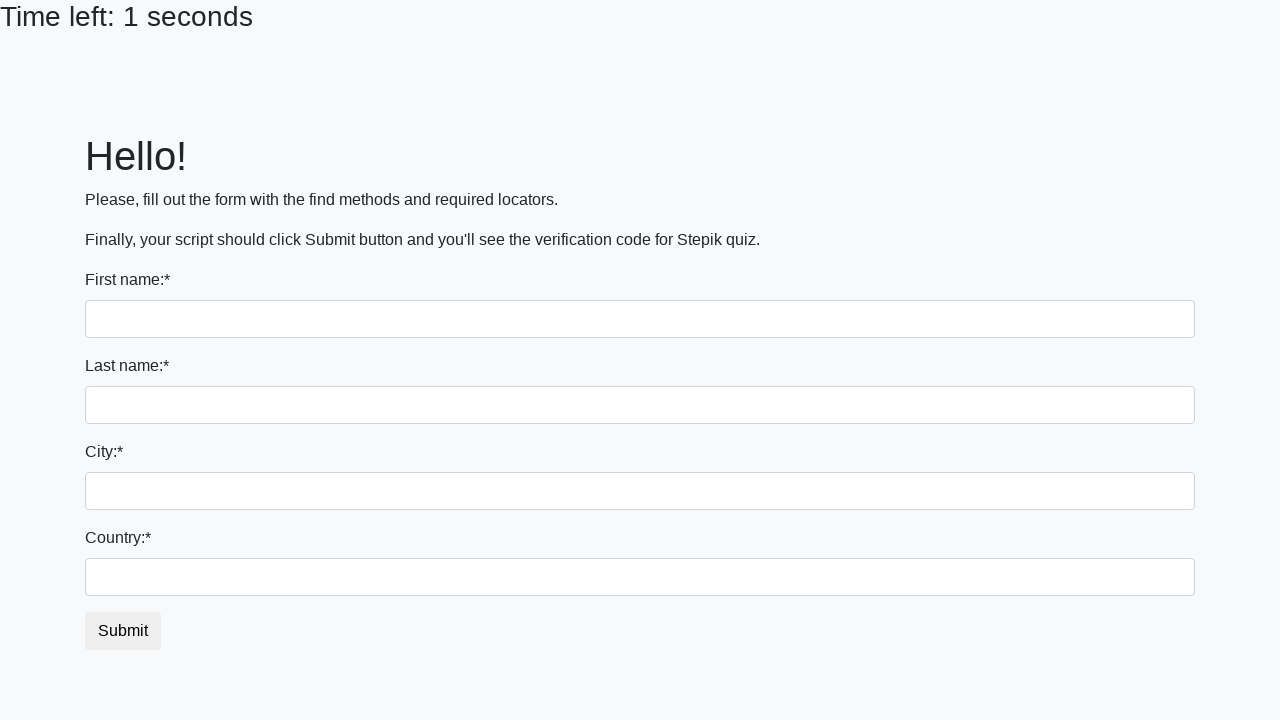